Clicks on the logo/header image on the page

Starting URL: https://itcareerhub.de/ru

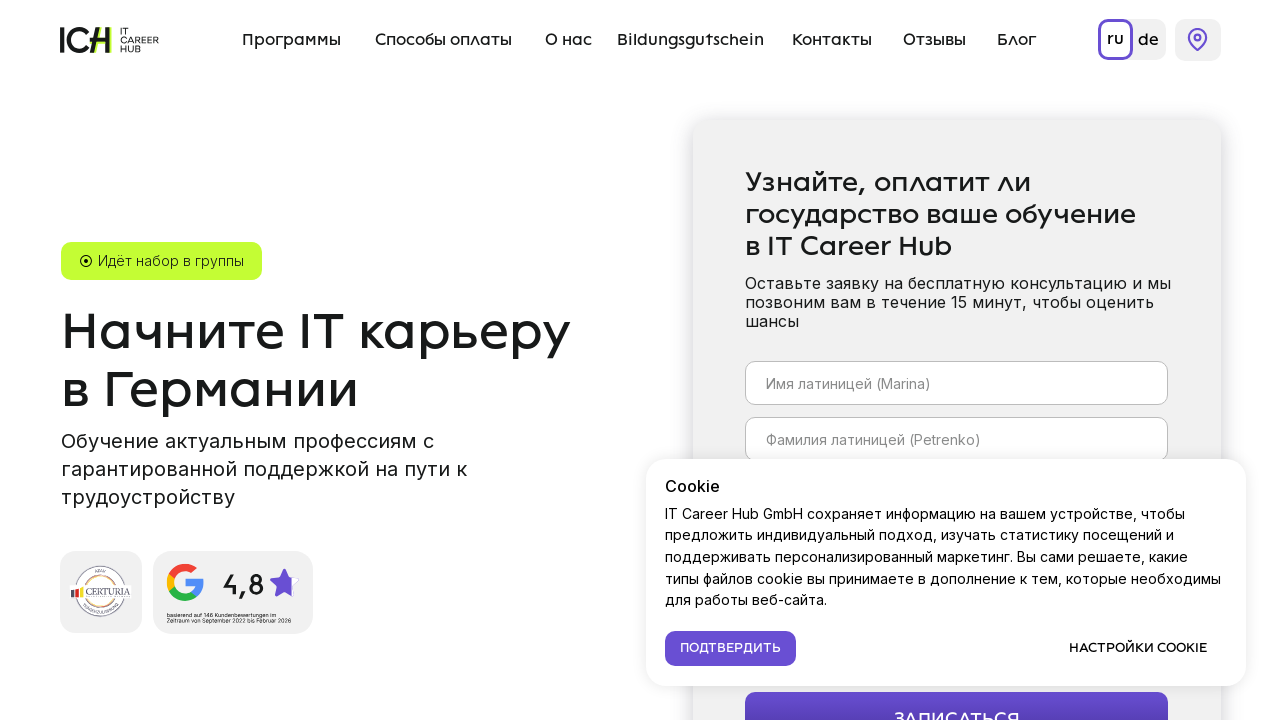

Clicked on the logo/header image at (110, 40) on xpath=//*[@class='tn-atom__img t-img loaded']
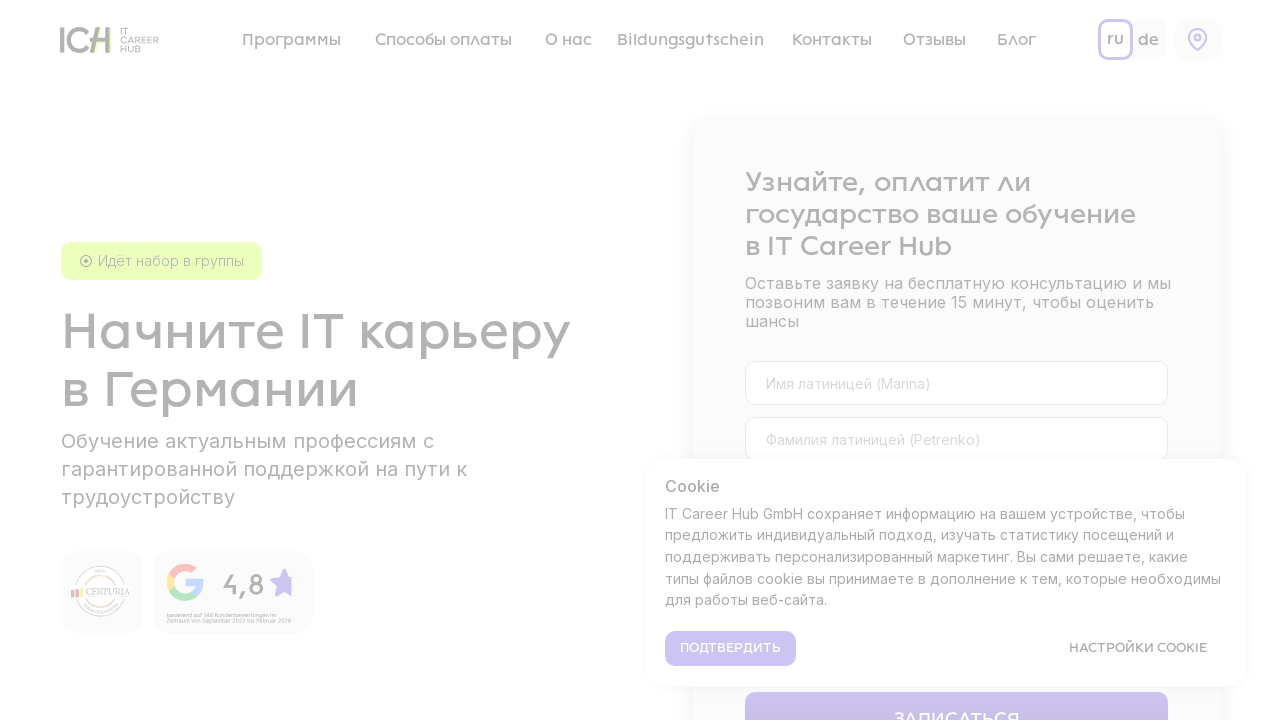

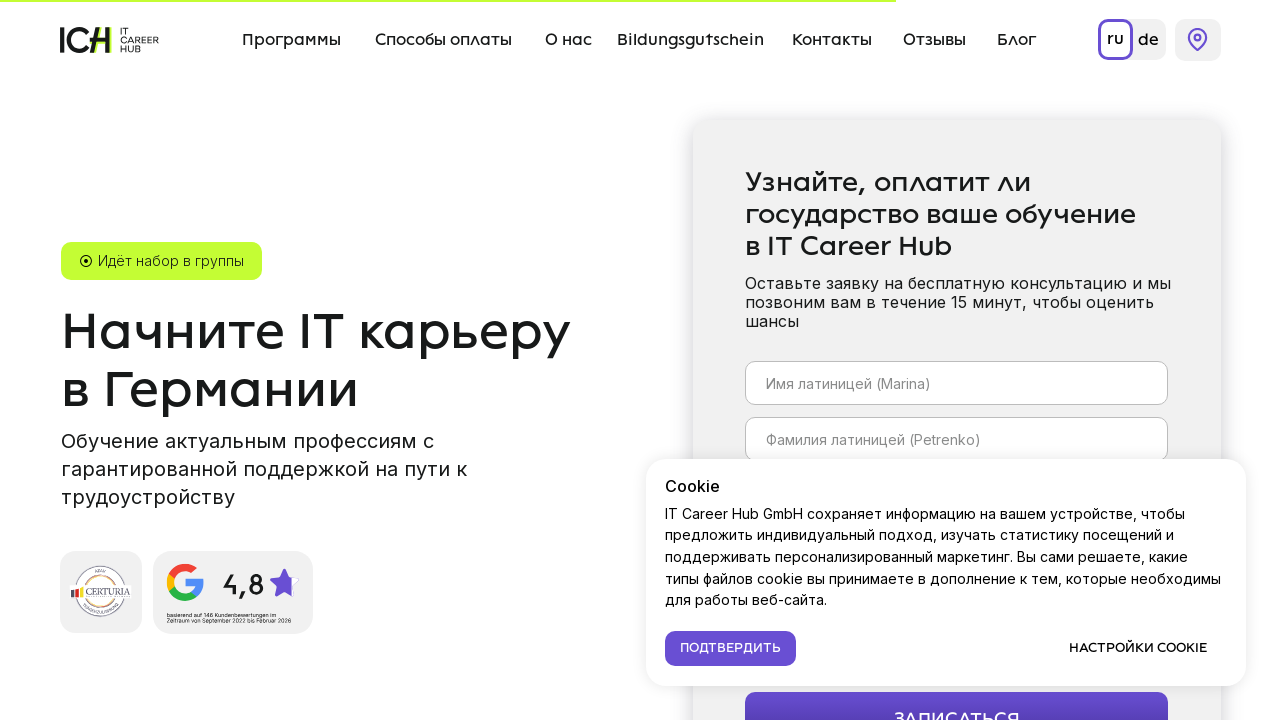